Tests a chatbot interface by clicking to start a conversation, then sending multiple messages (greeting, expressing anxiety, and asking about booking) and waiting for bot responses.

Starting URL: https://bot.orimon.ai/?tenantId=d34843a4-a520-41ac-888f-03741b99db77&fullScreenBot=true

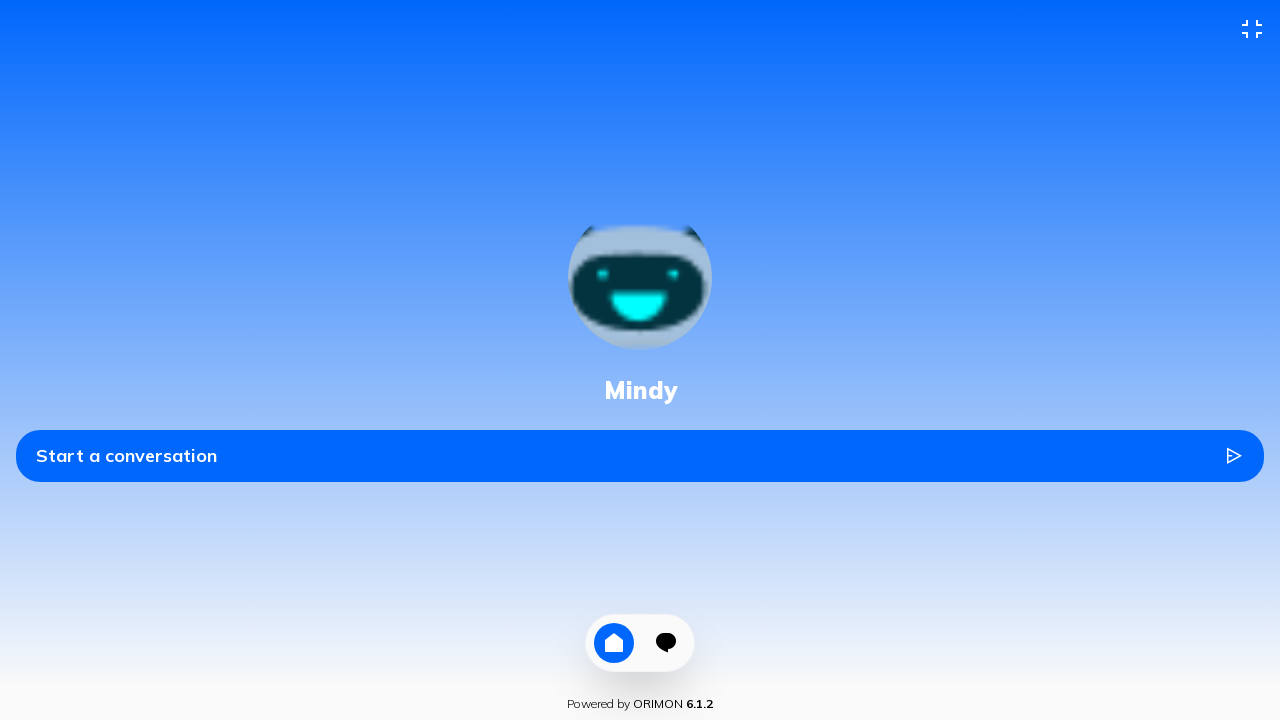

Waited for 'Start a conversation' button to become visible
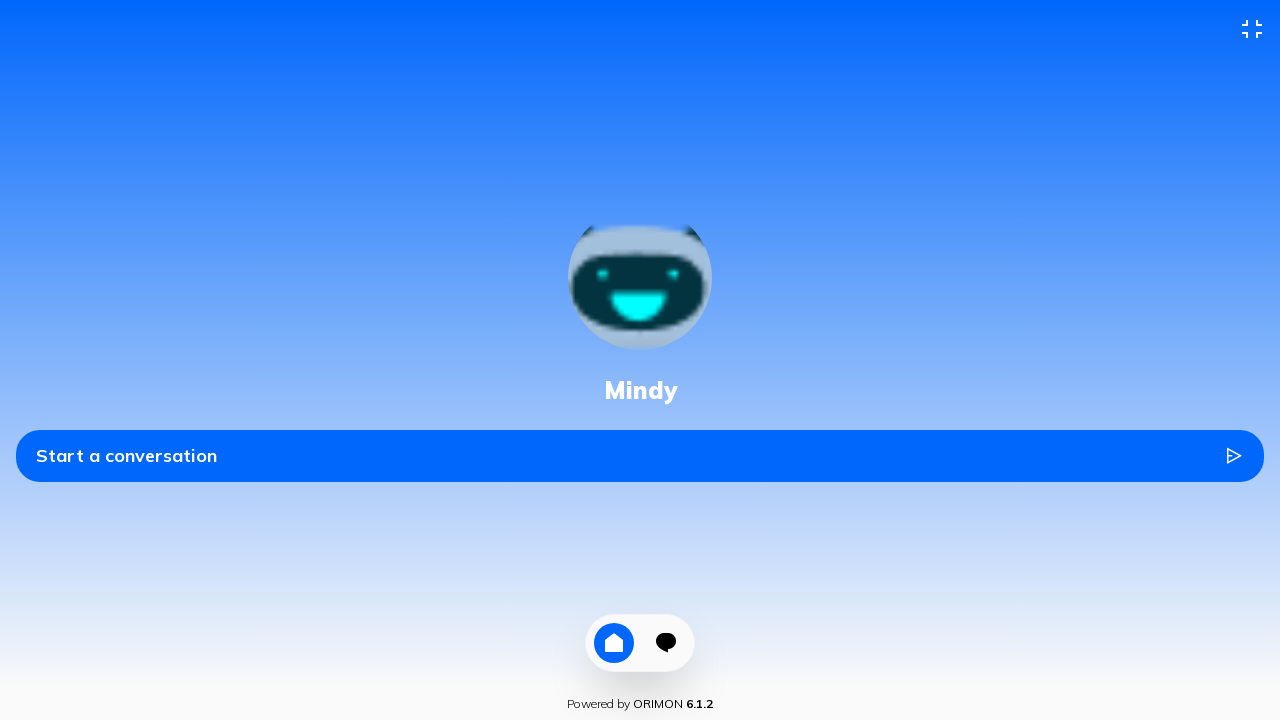

Clicked 'Start a conversation' button at (640, 456) on xpath=//div[p[text()='Start a conversation']]
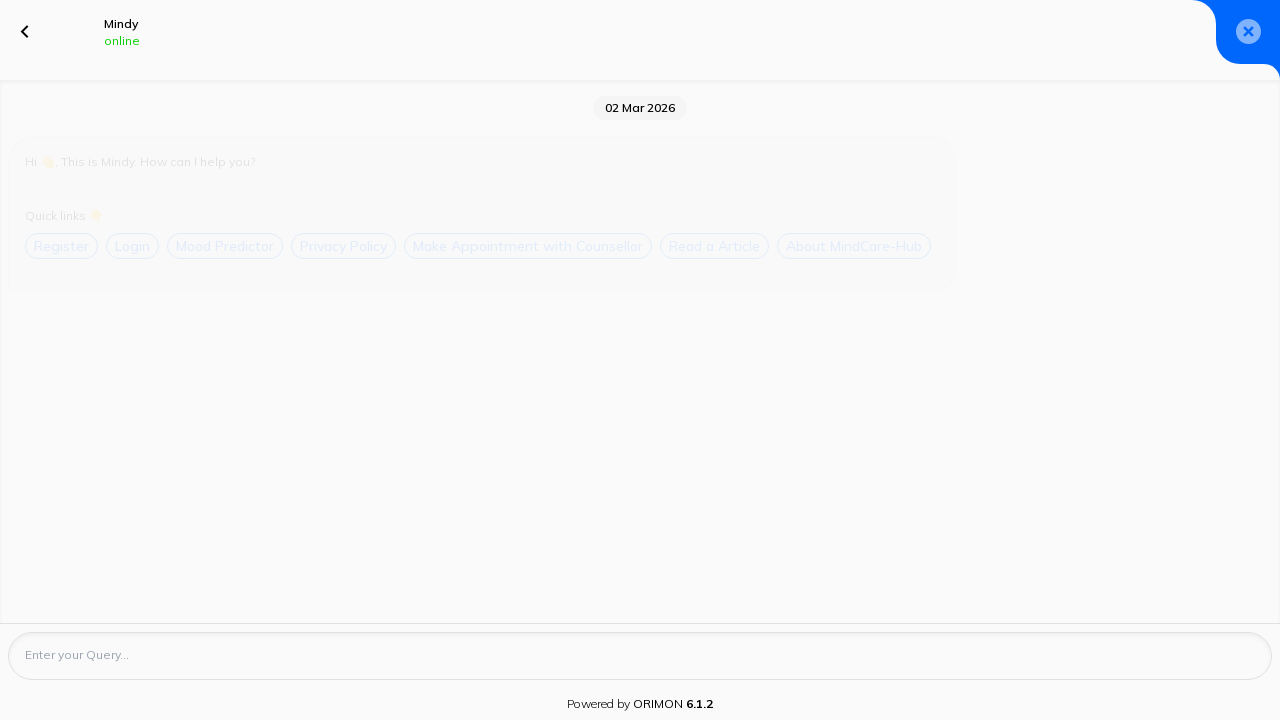

Waited 2 seconds for conversation to initialize
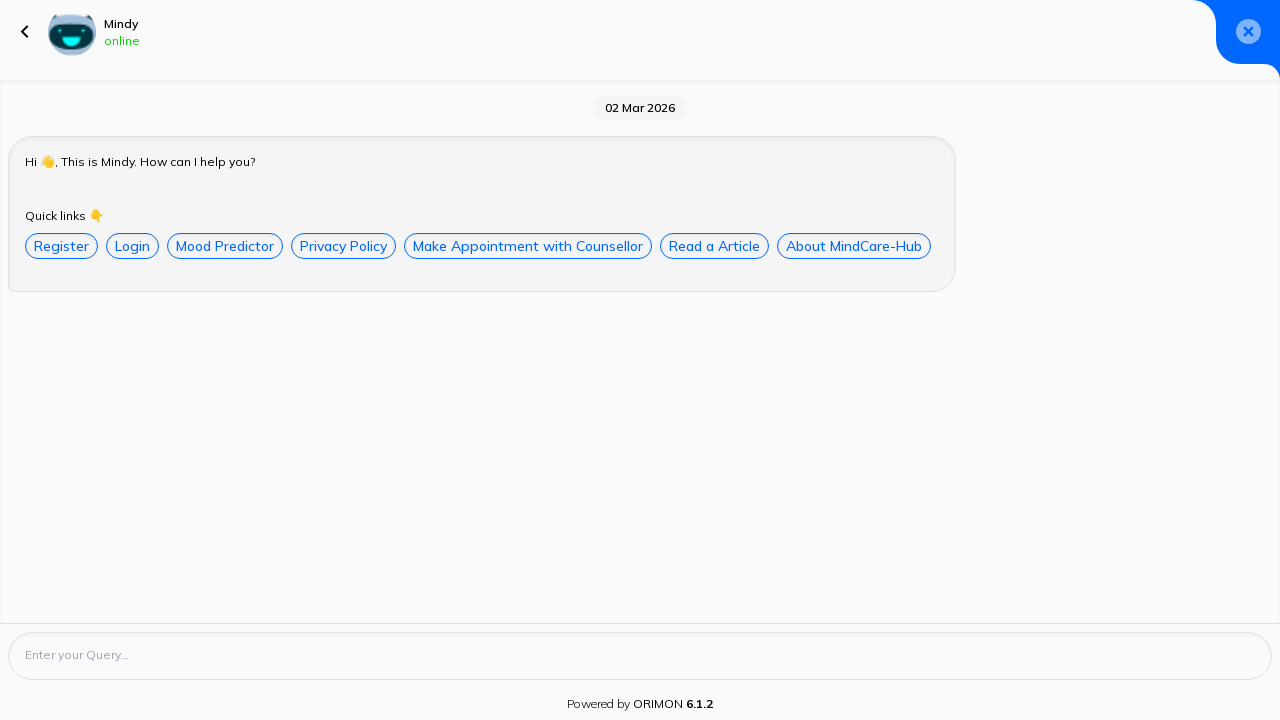

Waited for input box to become visible
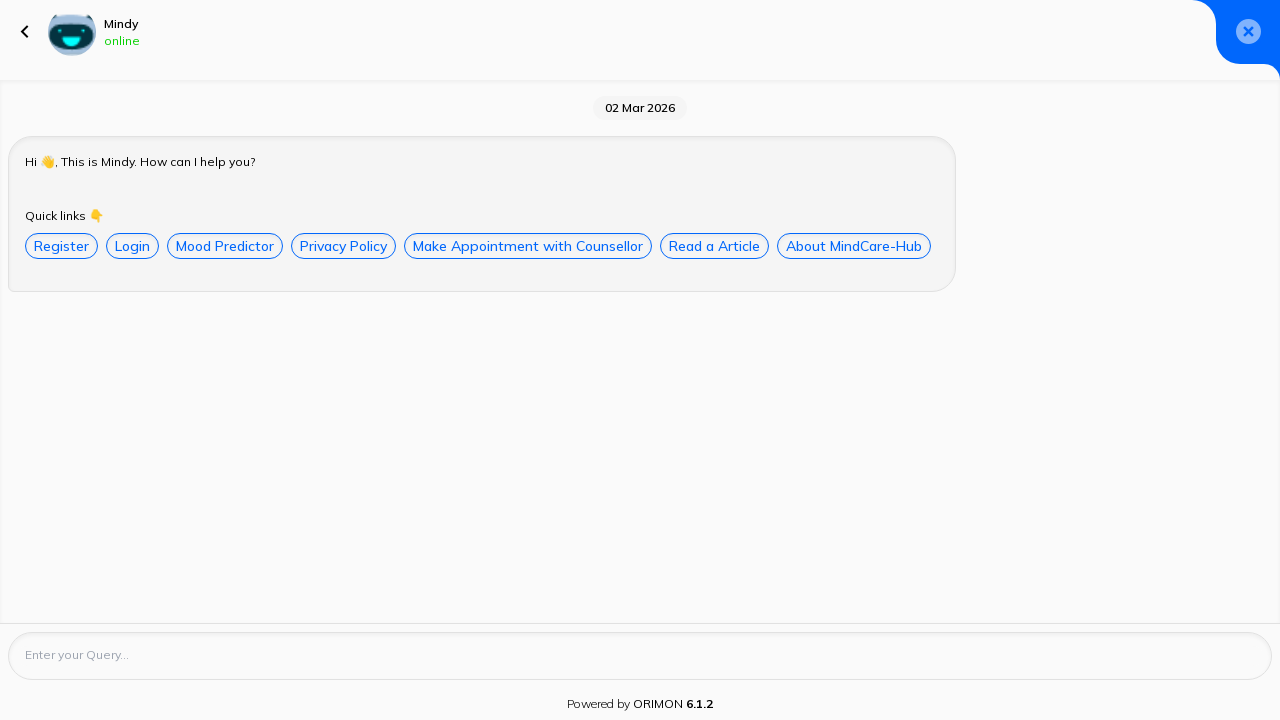

Clicked on input box at (640, 656) on #inputComposer
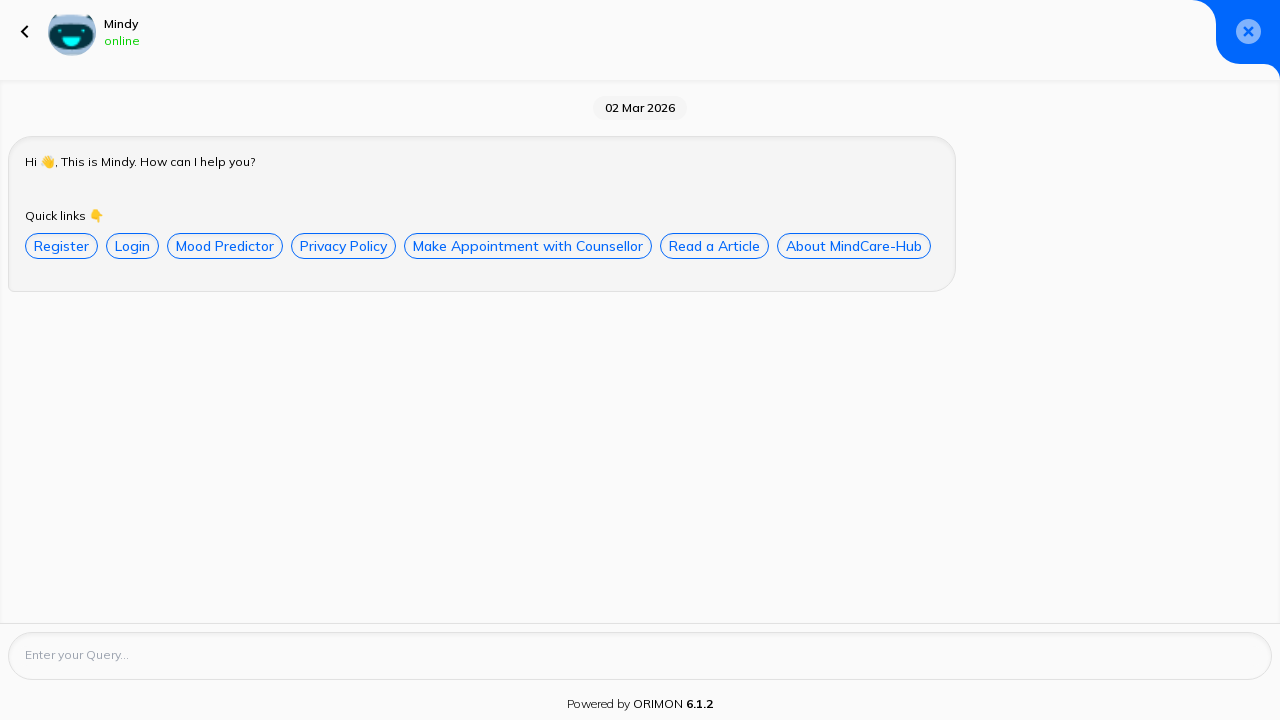

Typed greeting message 'Hello' in input box on #inputComposer
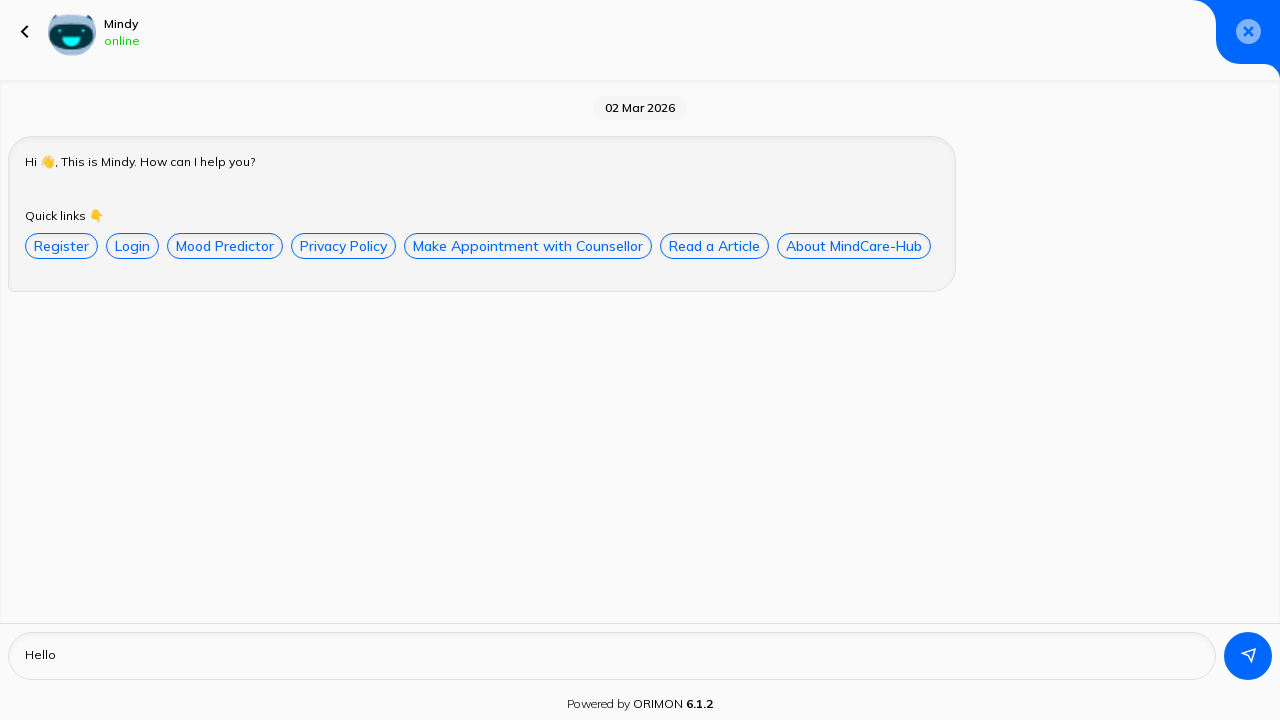

Sent greeting message by pressing Enter on #inputComposer
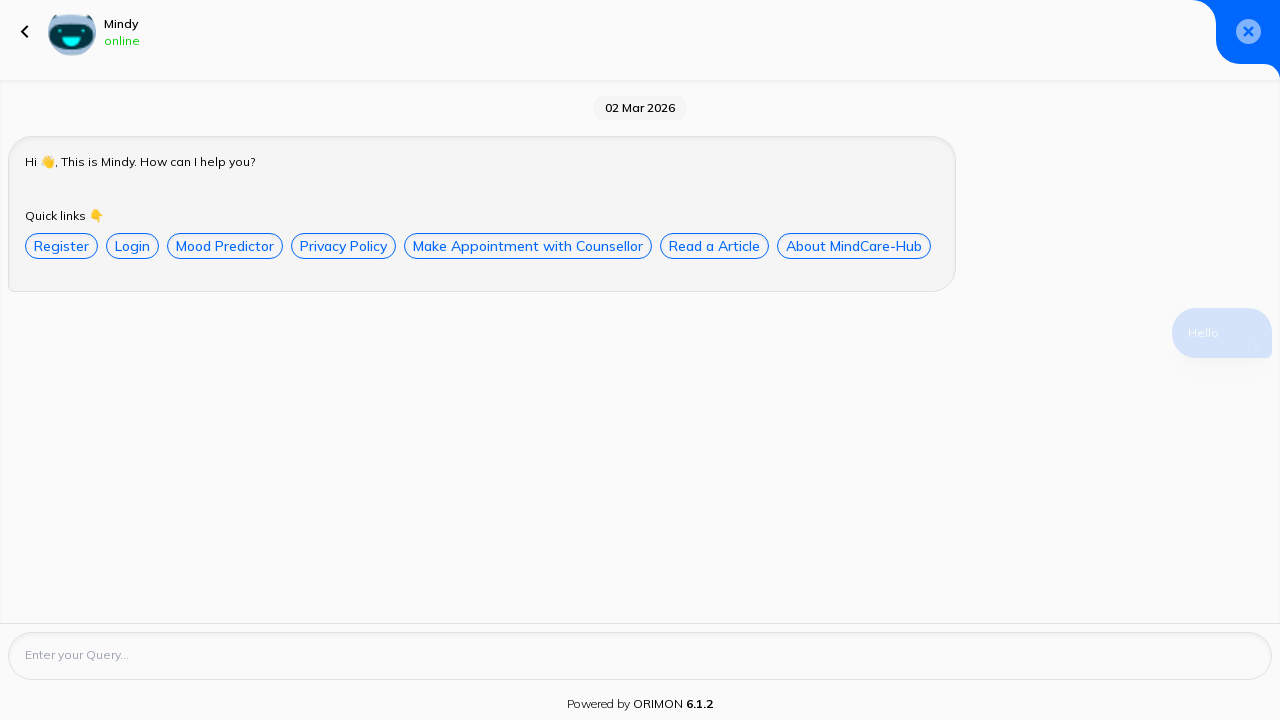

Waited 15 seconds for bot response to greeting
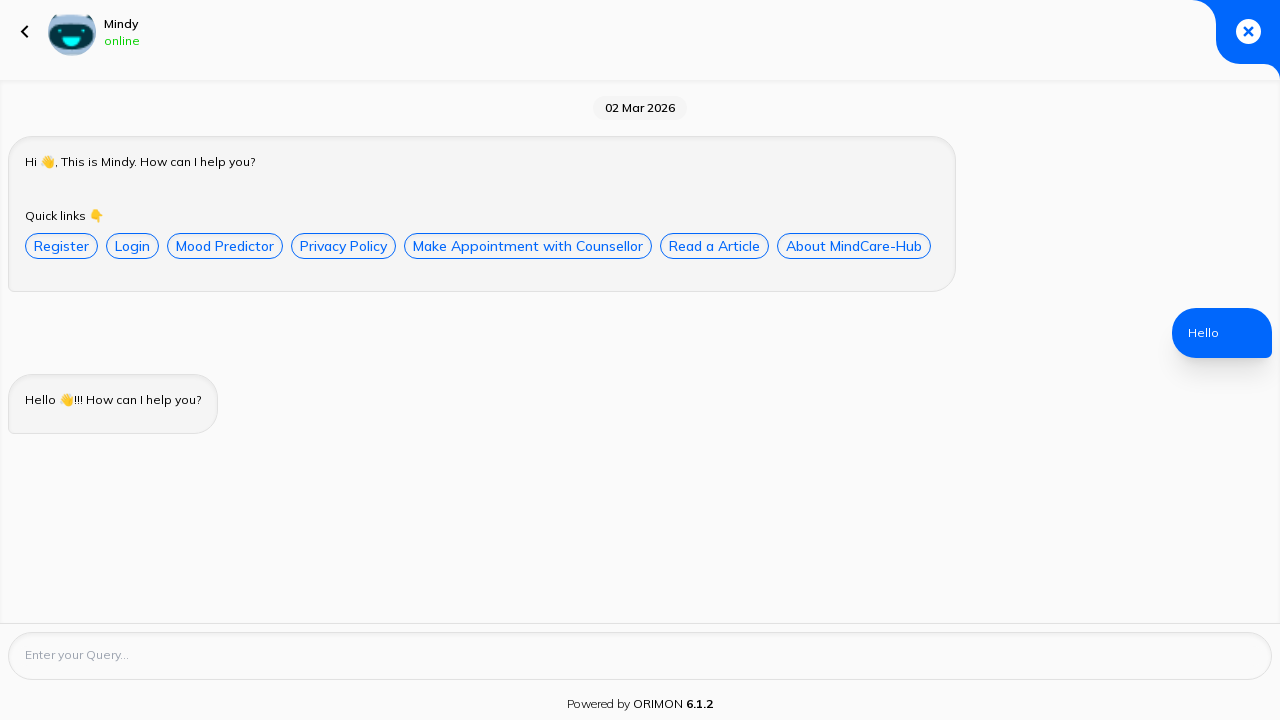

Clicked on input box for second message at (640, 656) on #inputComposer
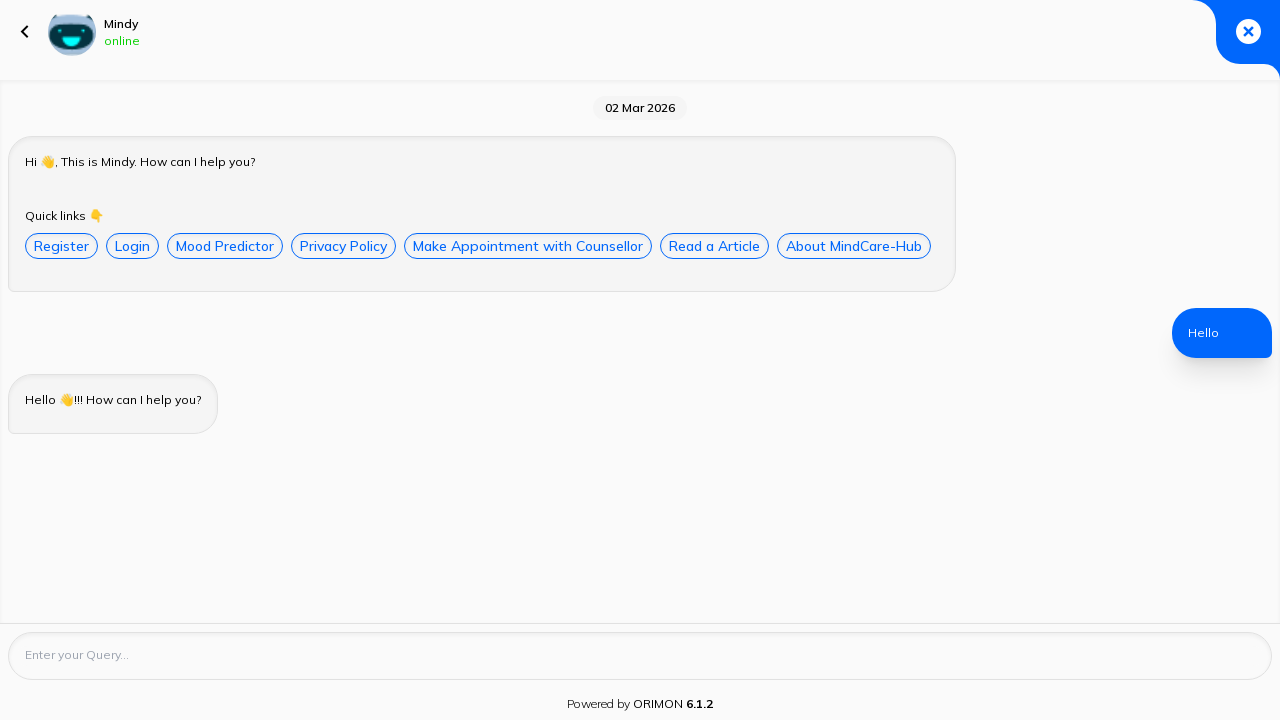

Typed message 'I feel anxious today' expressing anxiety on #inputComposer
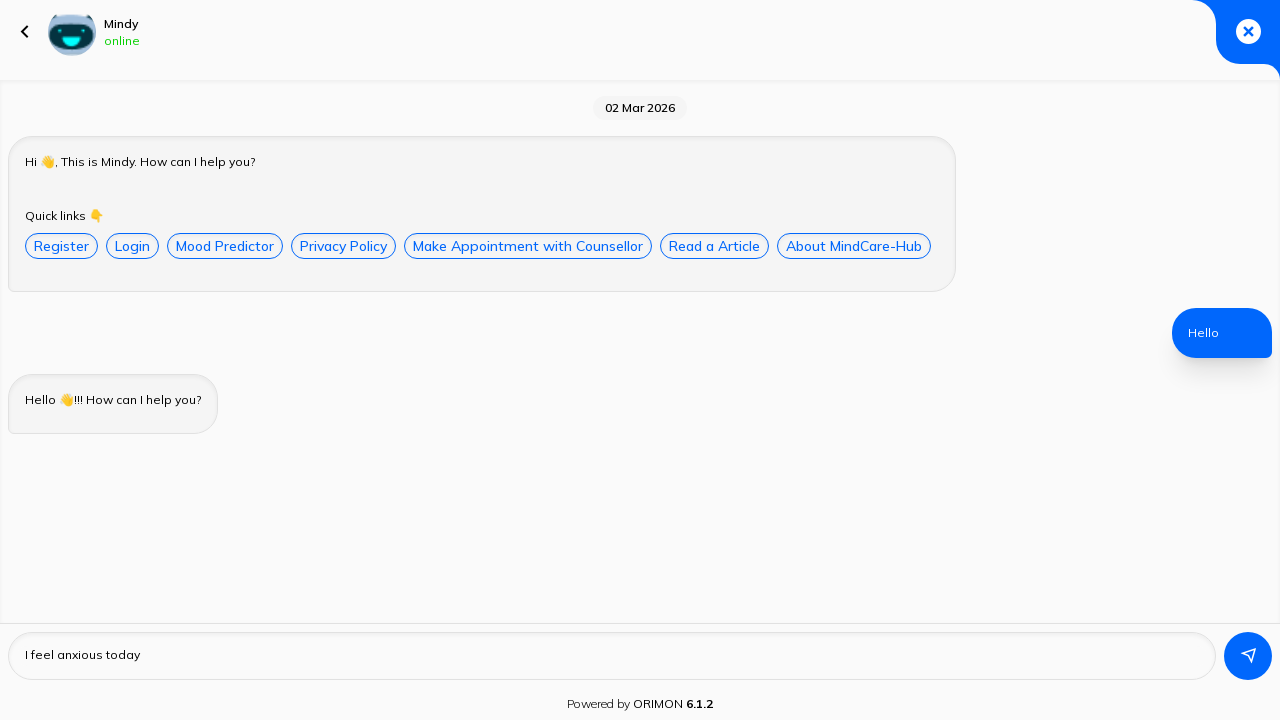

Sent anxiety message by pressing Enter on #inputComposer
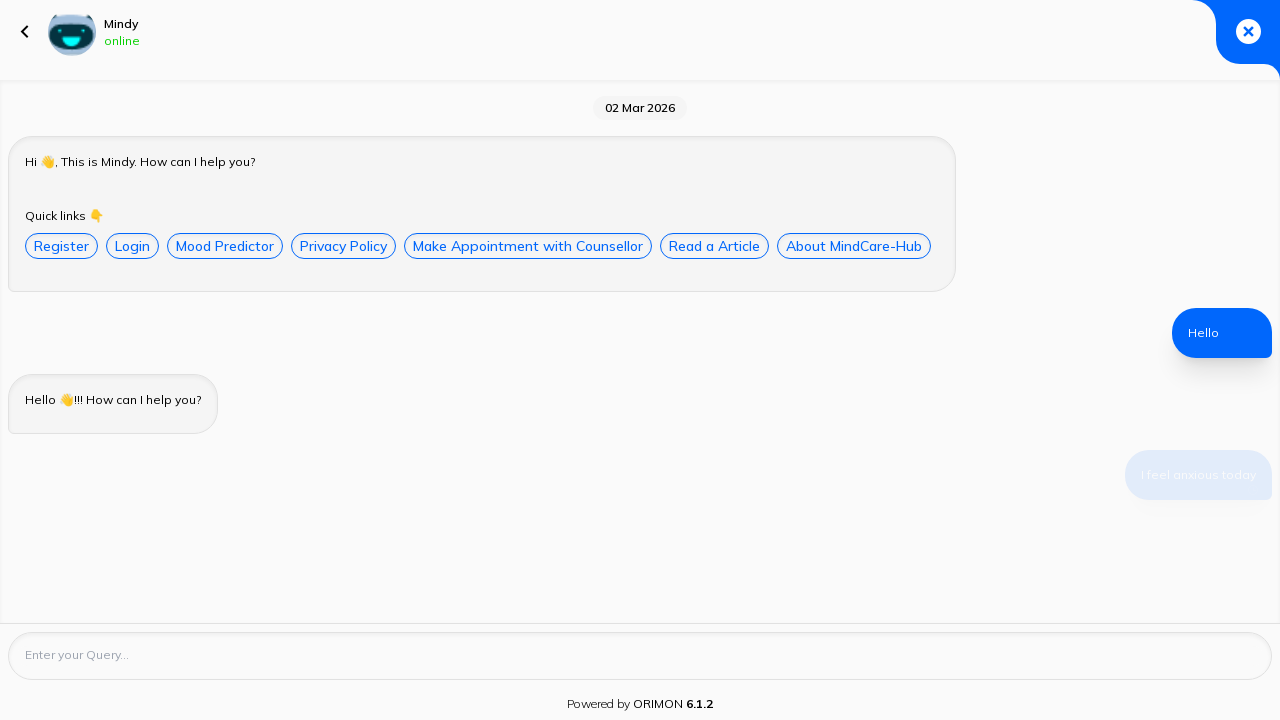

Waited 15 seconds for bot response to anxiety message
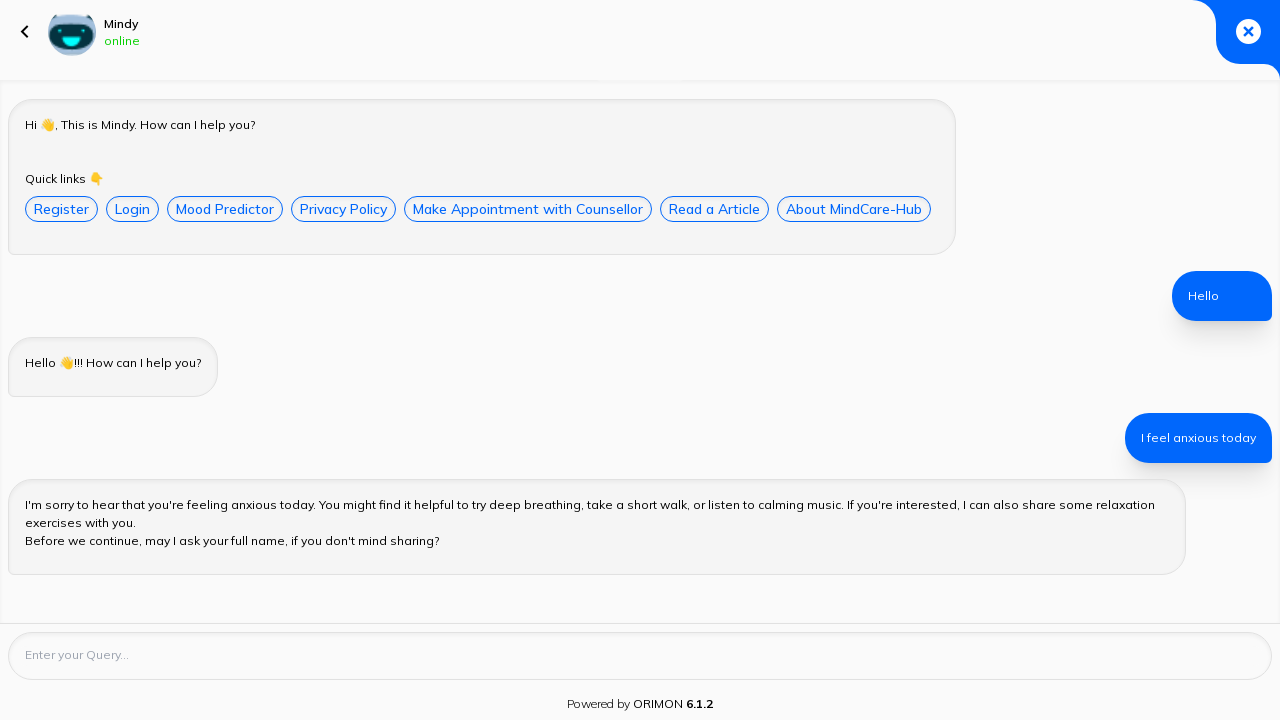

Clicked on input box for third message at (640, 656) on #inputComposer
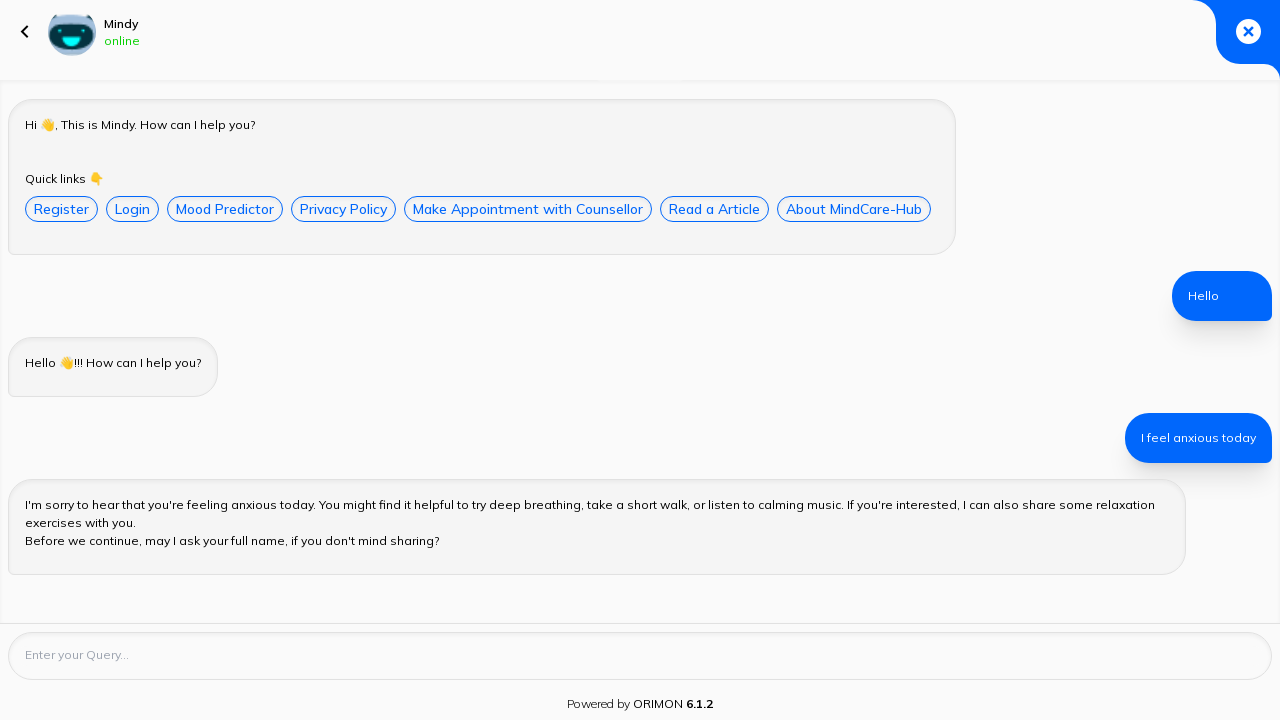

Typed message asking 'How do I book a counseling session?' on #inputComposer
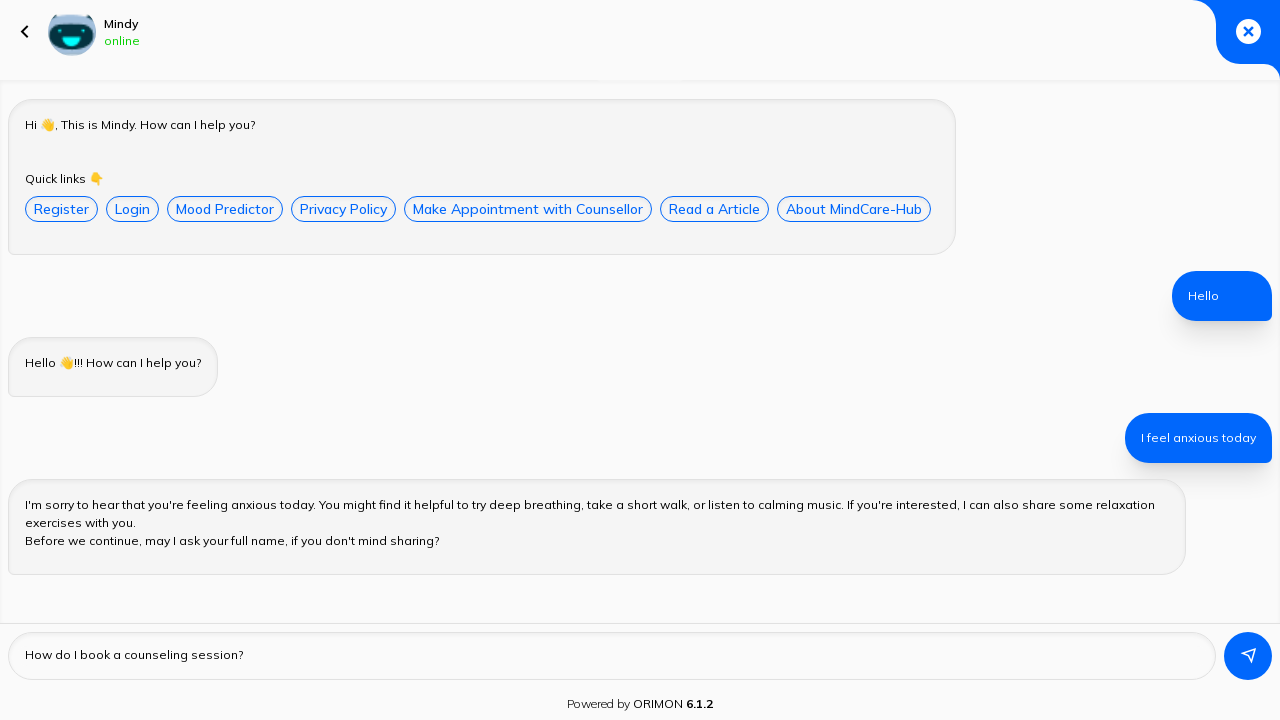

Sent booking question message by pressing Enter on #inputComposer
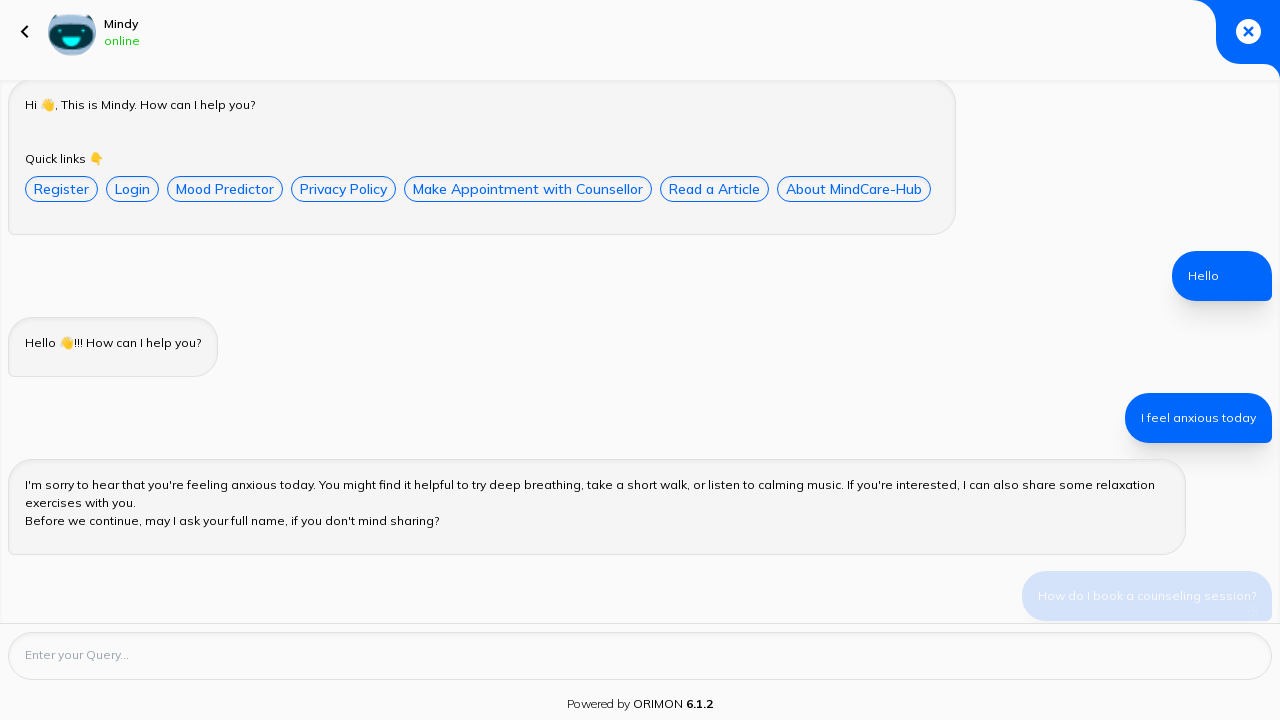

Waited 15 seconds for bot response to booking question
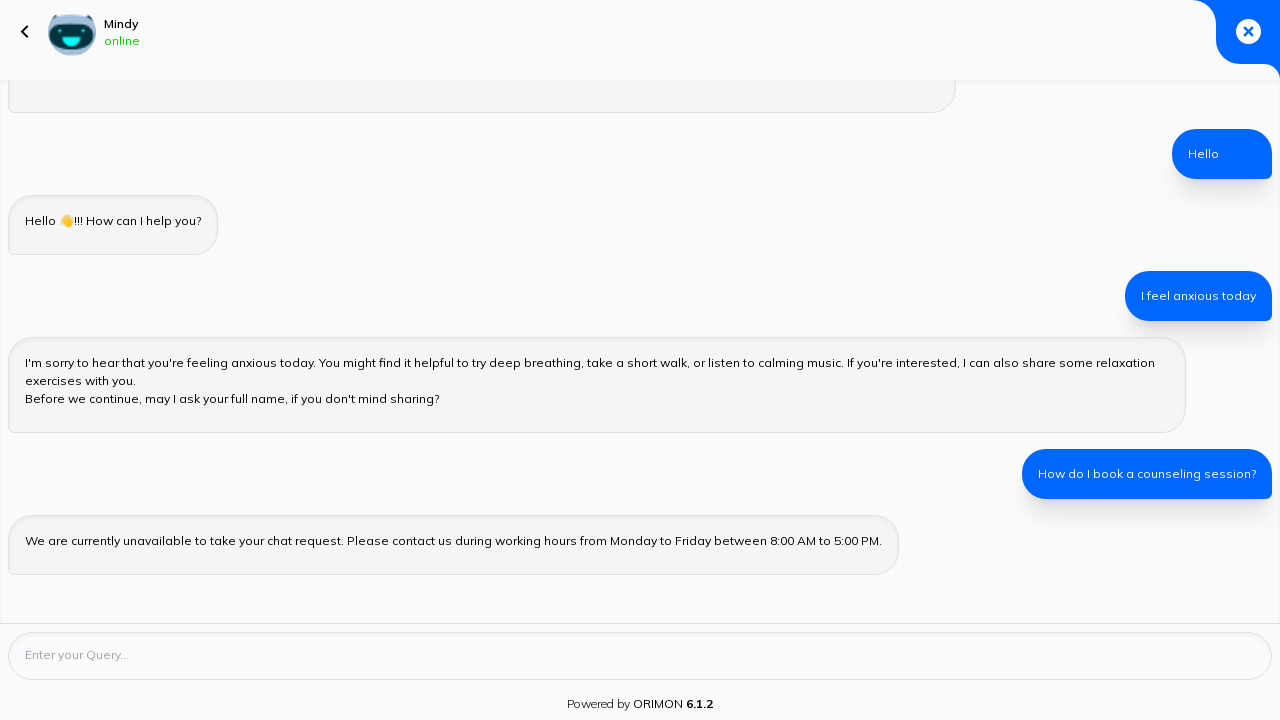

Verified bot messages are displayed by waiting for HoverableWrapper element
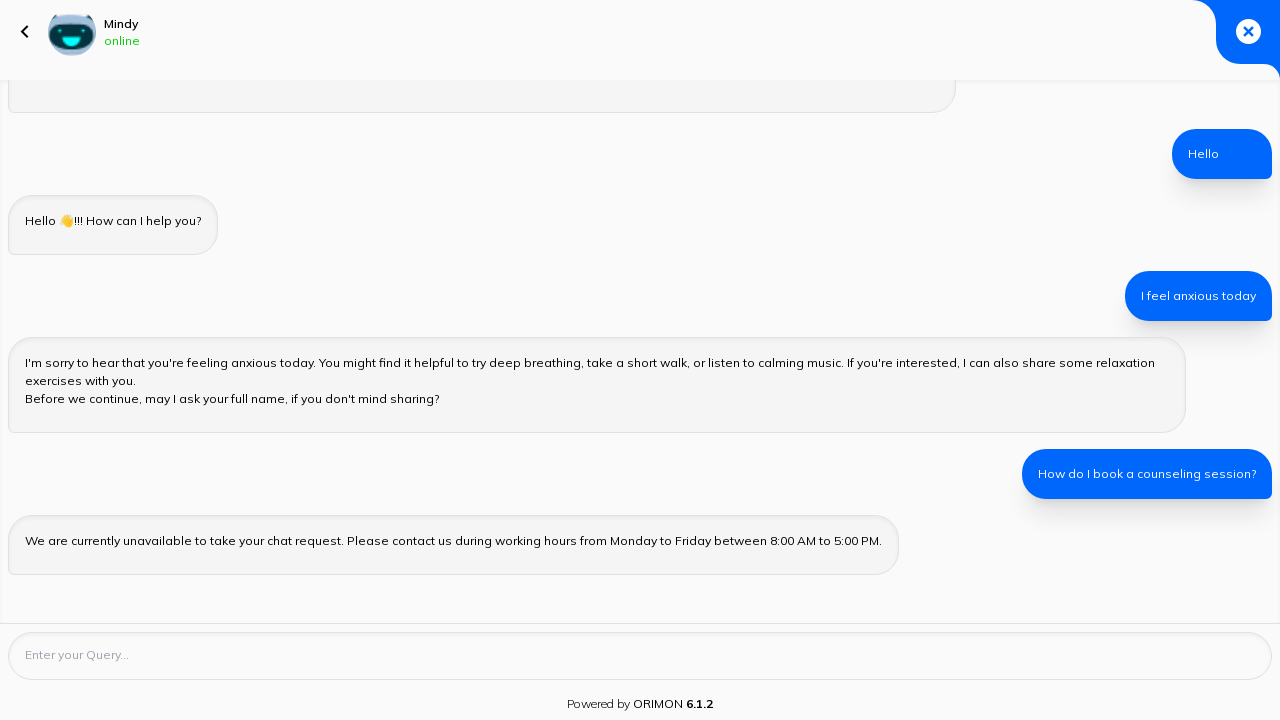

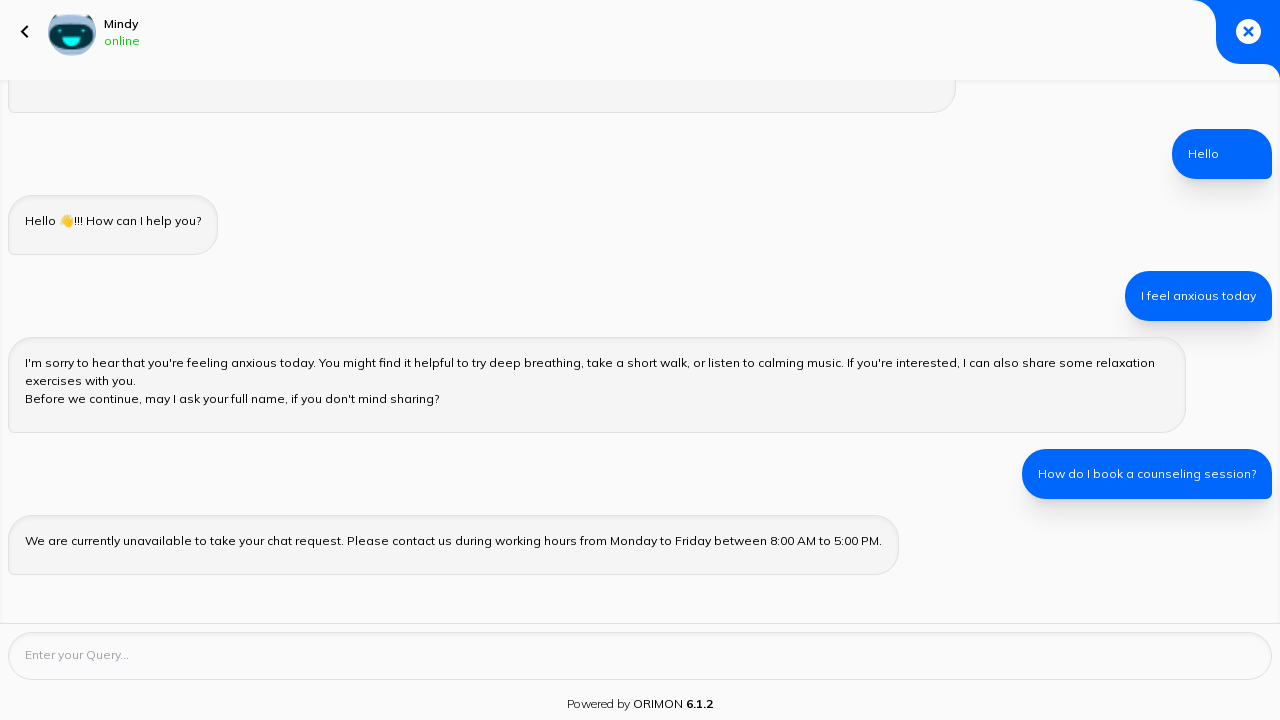